Tests the dynamic controls page by clicking the "Remove" button and verifying that the checkbox becomes invisible after the removal action completes.

Starting URL: http://the-internet.herokuapp.com/dynamic_controls

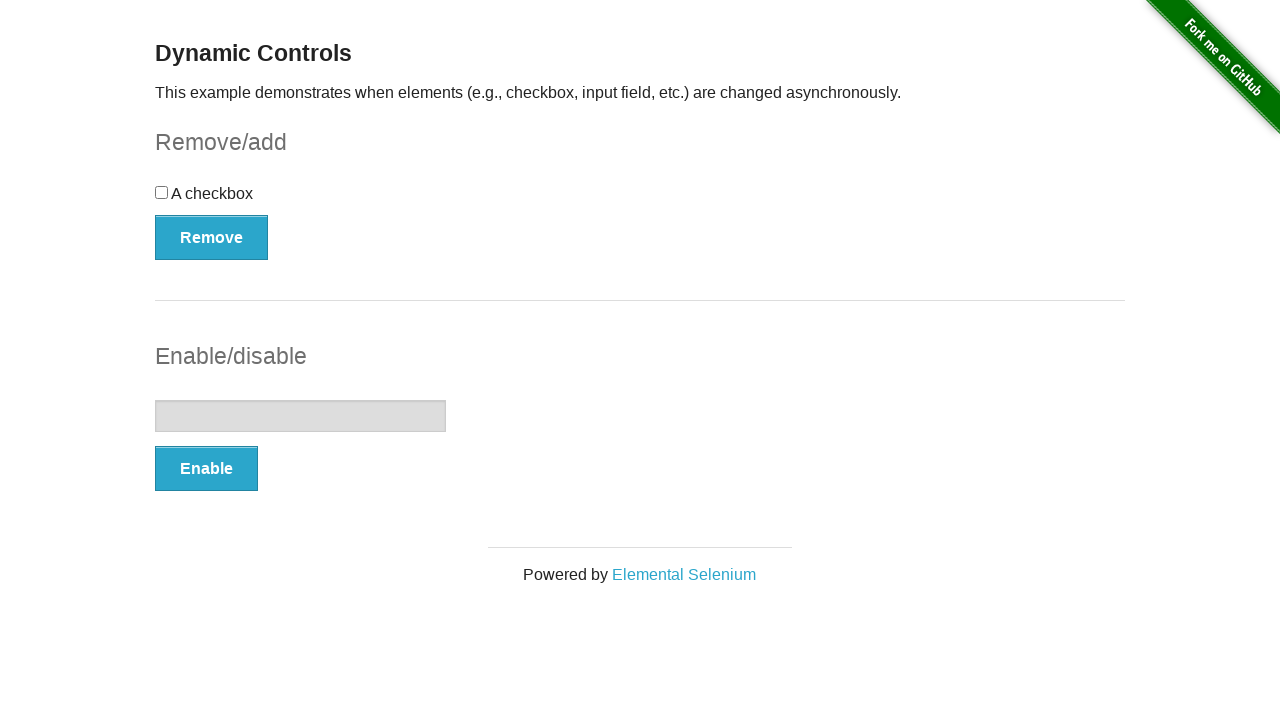

Located the checkbox element
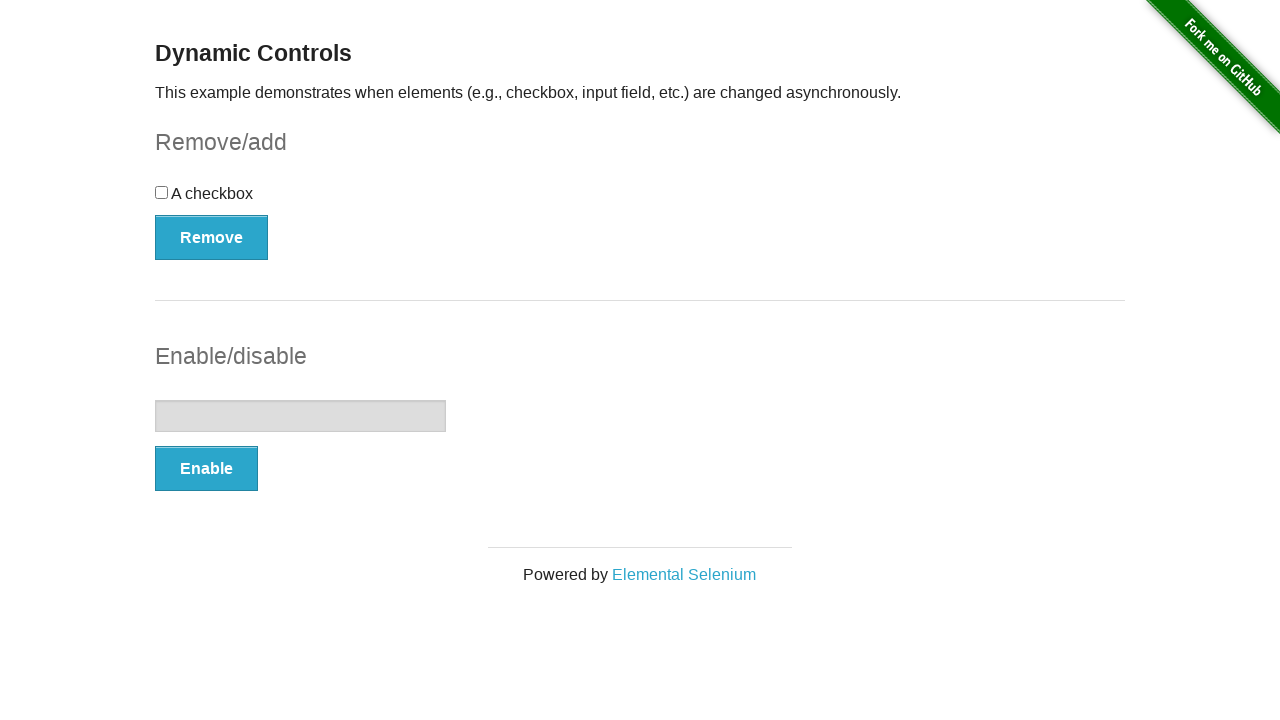

Clicked the 'Remove' button at (212, 237) on xpath=//button[contains(text(), 'Remove')]
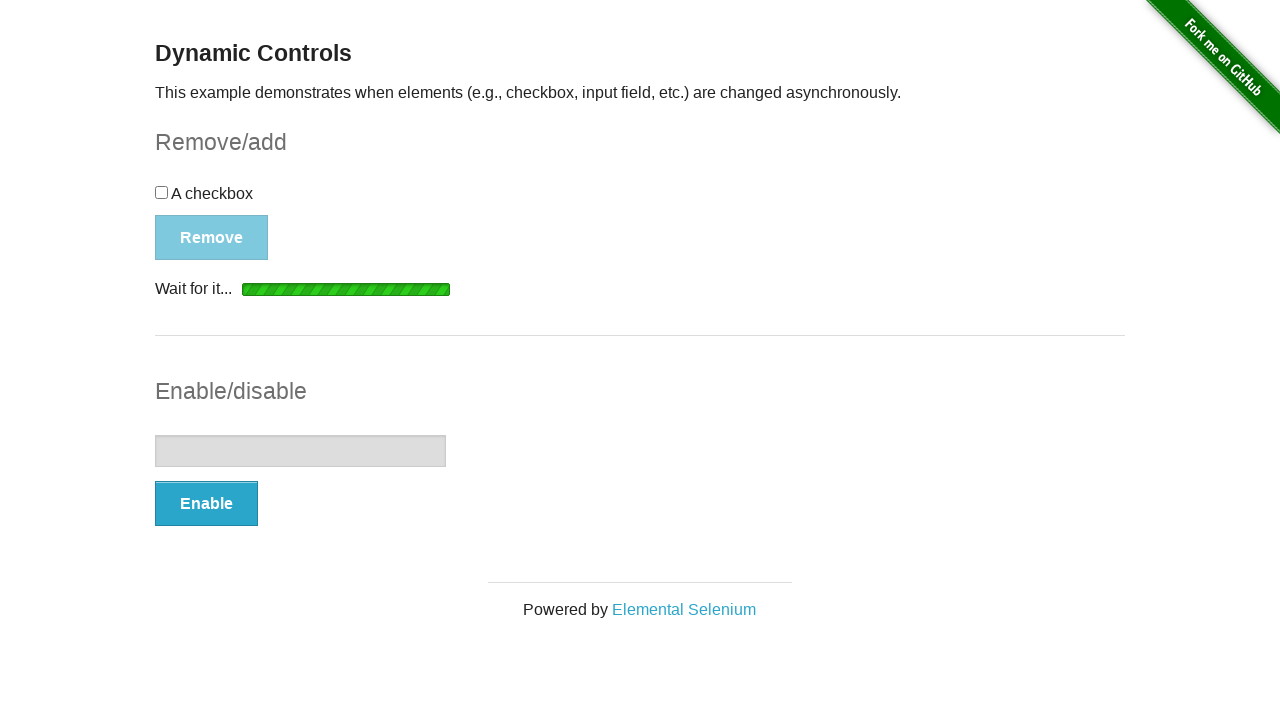

Verified that the checkbox became hidden after removal
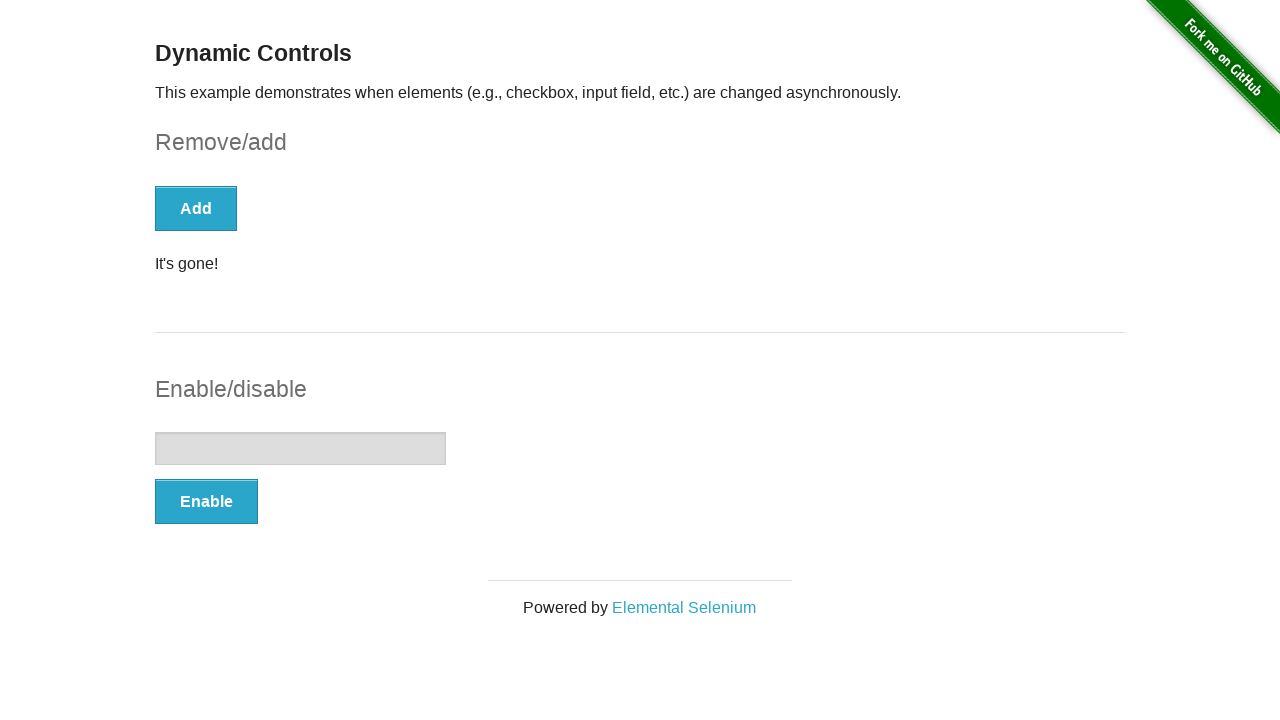

Verified the 'It's gone!' message appeared
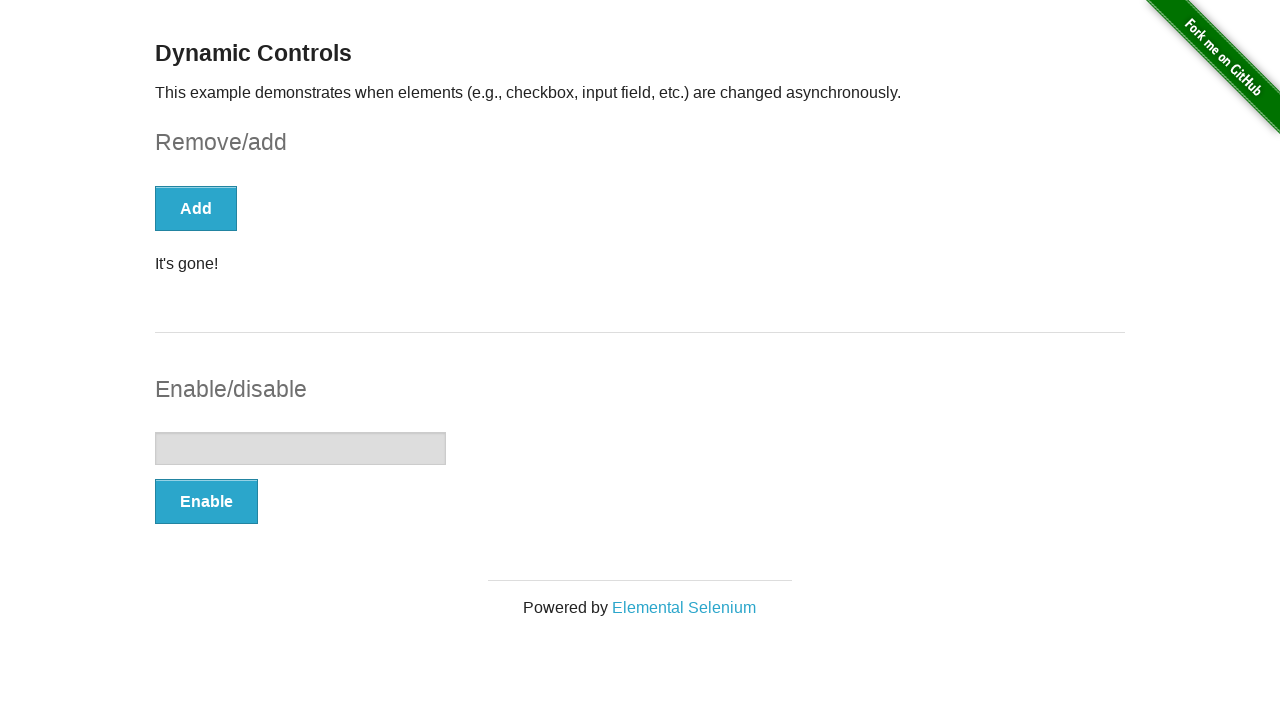

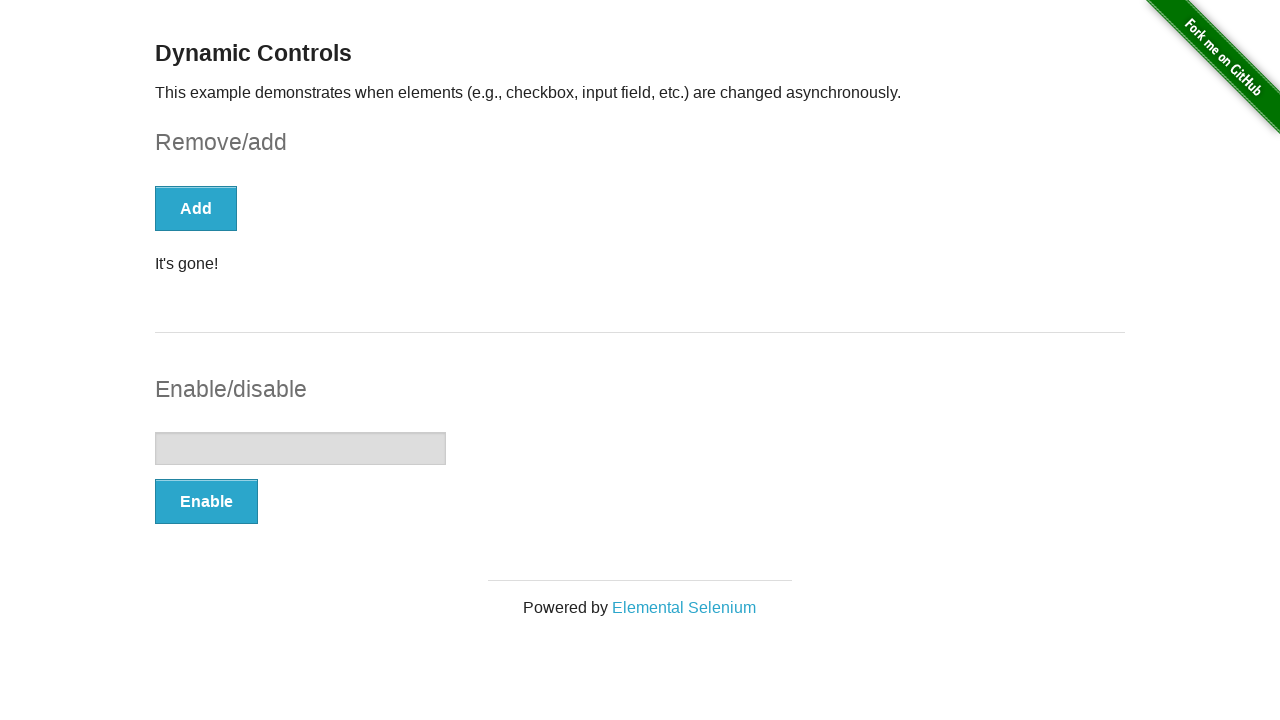